Tests the Quick Tools menu on USPS website by hovering over it, clicking on "Track a Package" option, and scrolling down the resulting page.

Starting URL: https://www.usps.com

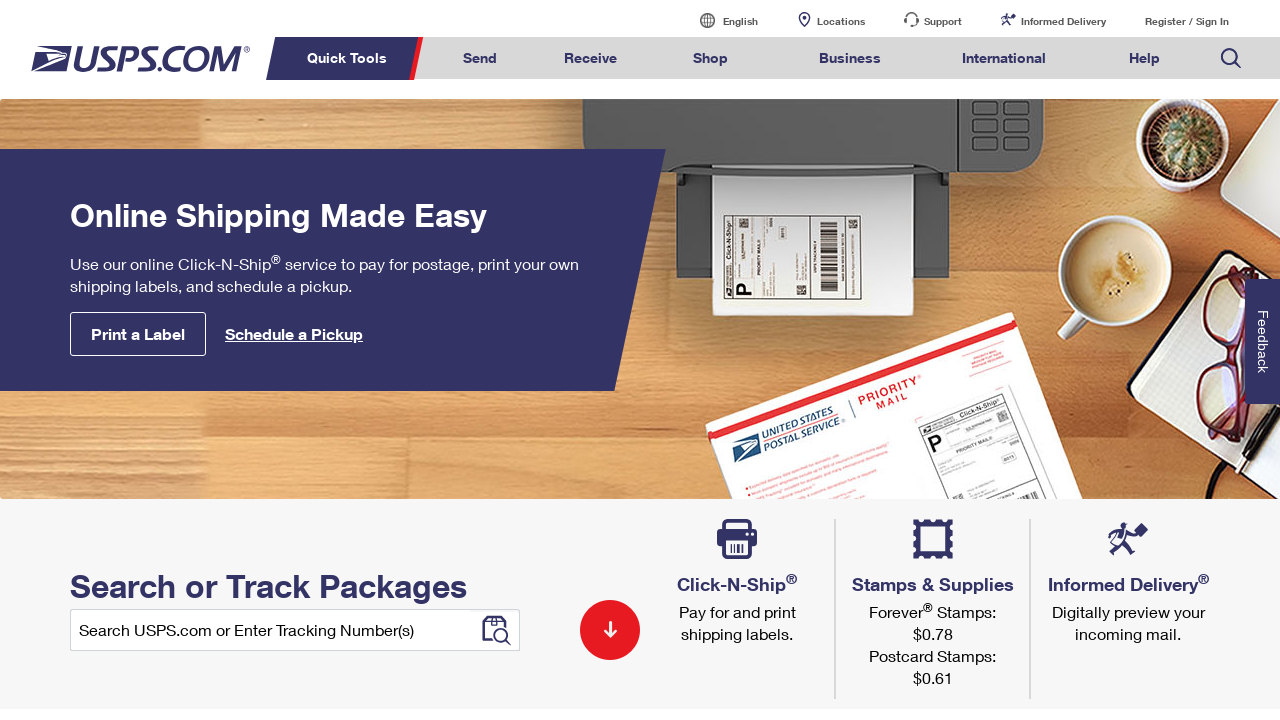

Hovered over Quick Tools menu at (350, 58) on xpath=//*[text()='Quick Tools']
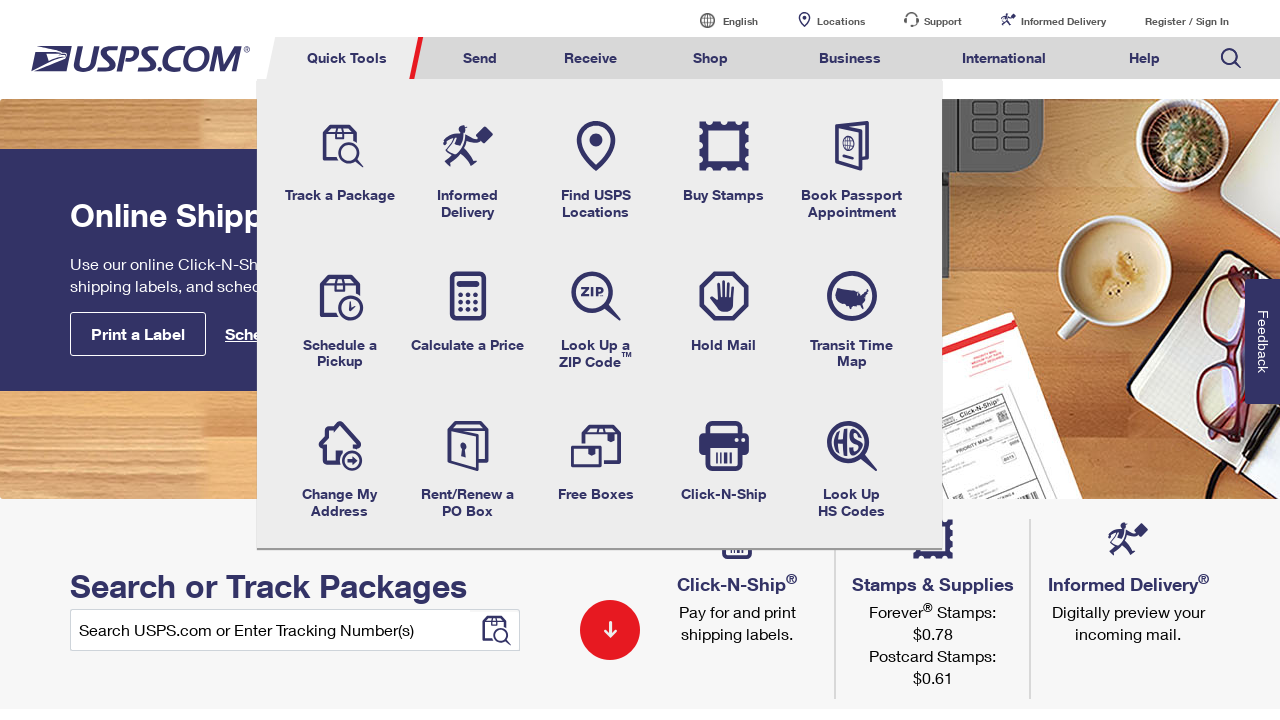

Clicked on Track a Package option at (340, 204) on xpath=//*[text()='Track a Package']
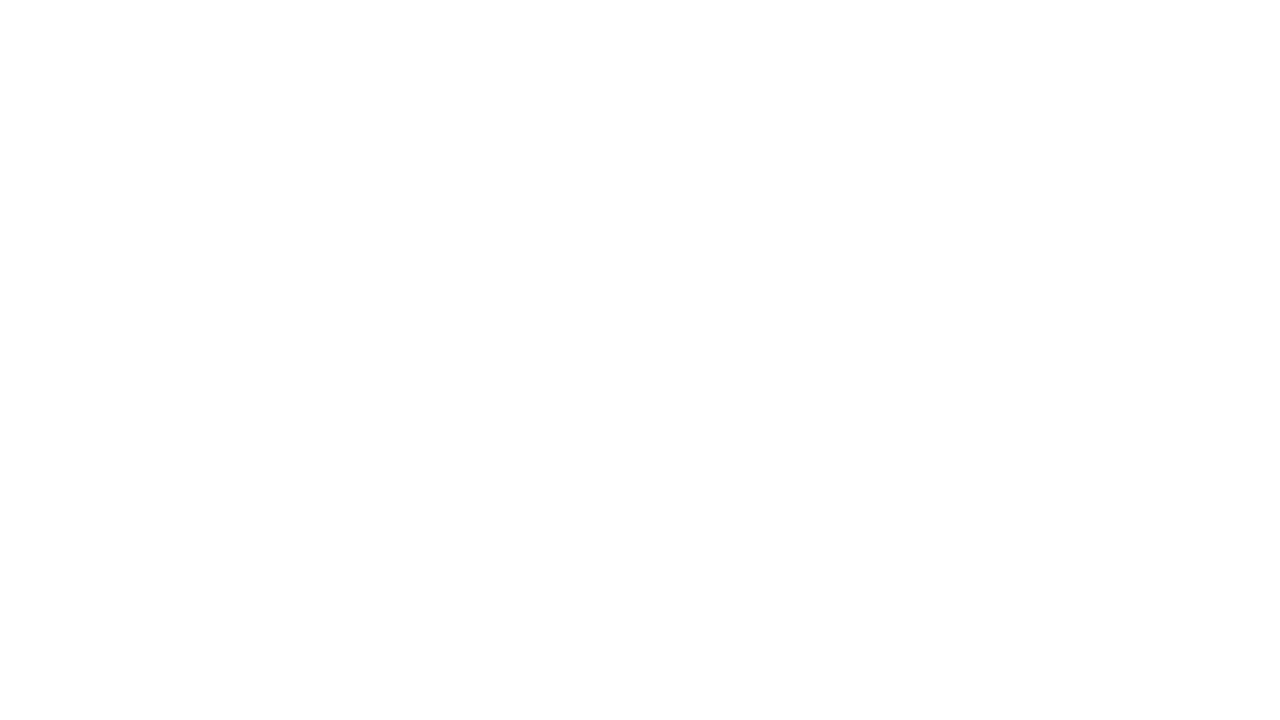

Waited for page to load (networkidle)
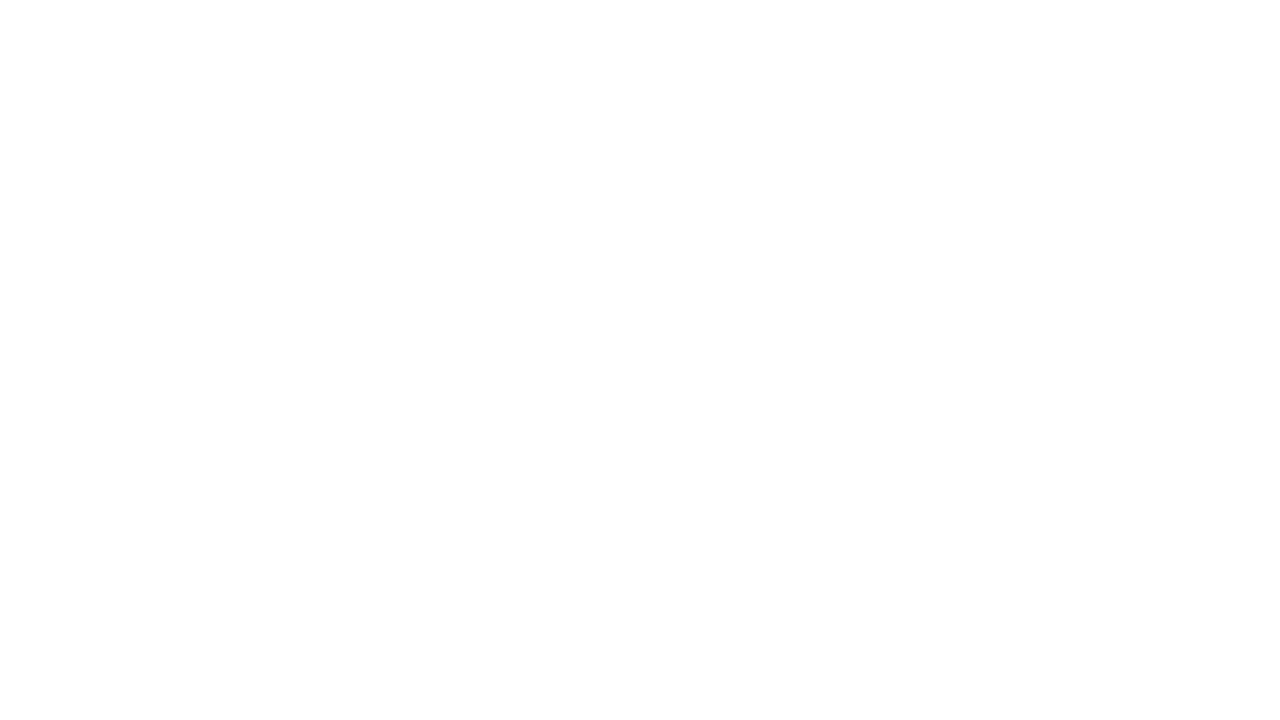

Scrolled down by 300 pixels
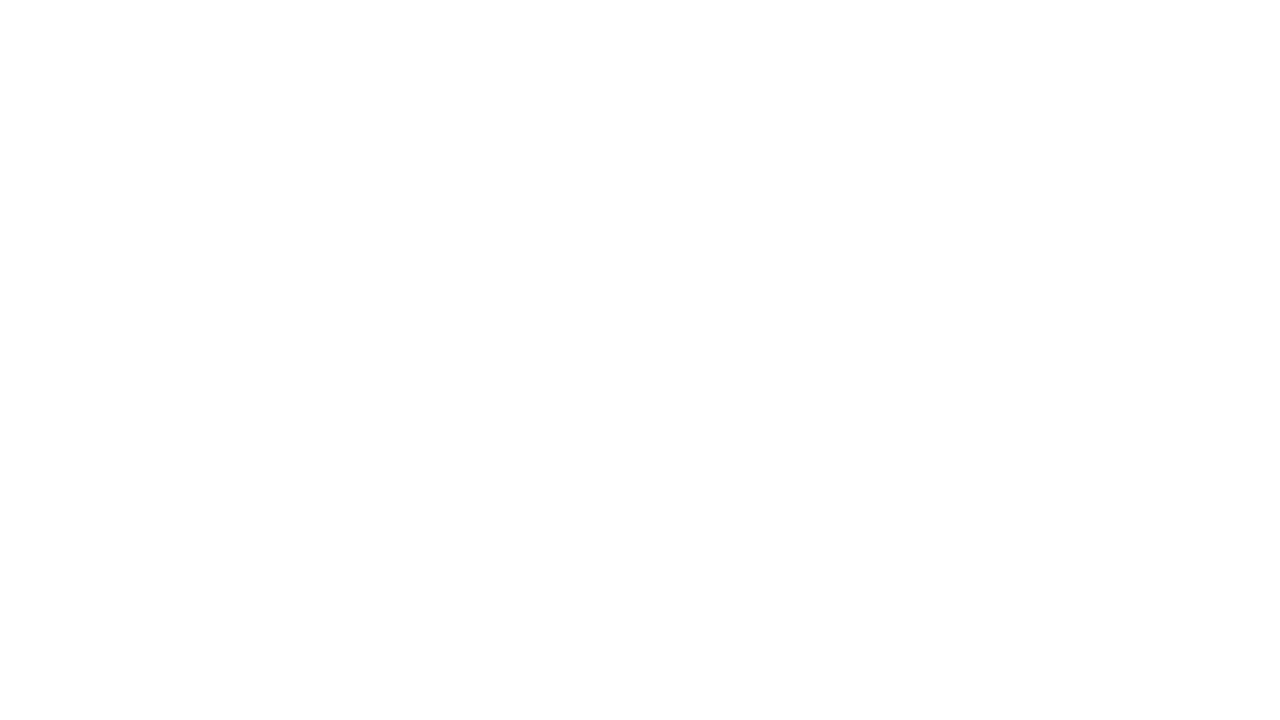

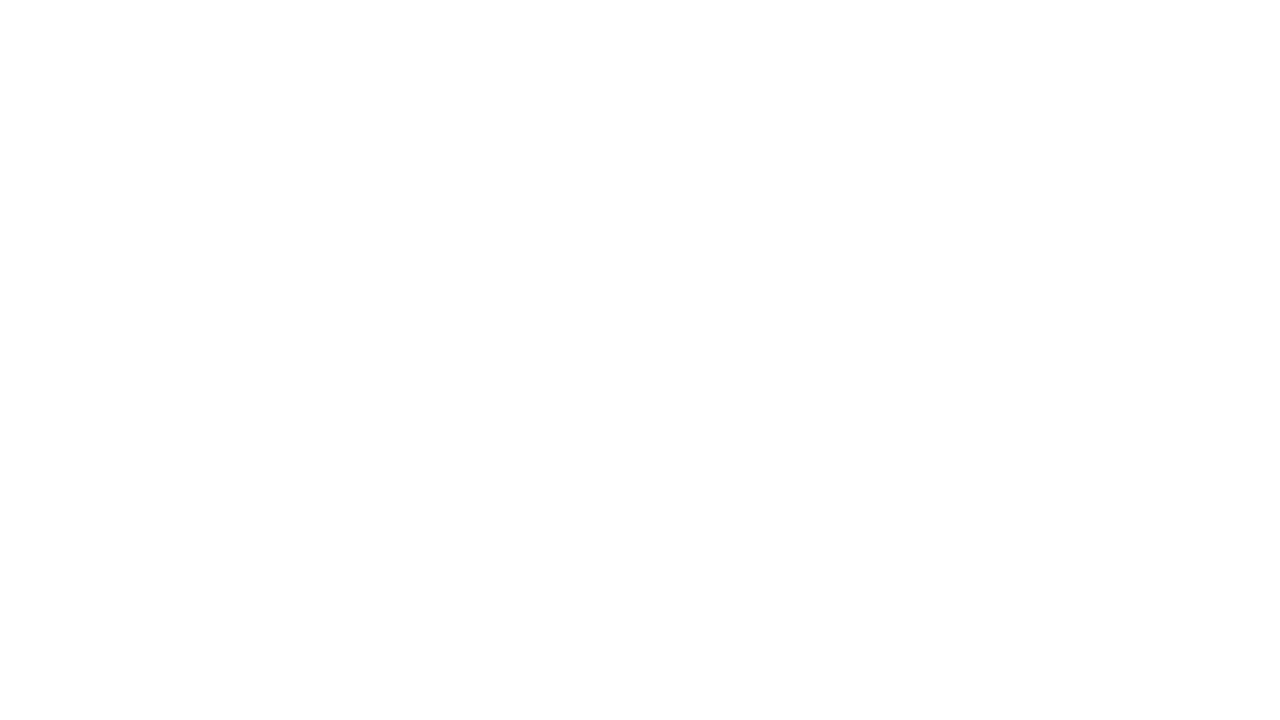